Tests editing an existing todo item by double-clicking it and changing the text in the TodoMVC application.

Starting URL: https://demo.playwright.dev/todomvc

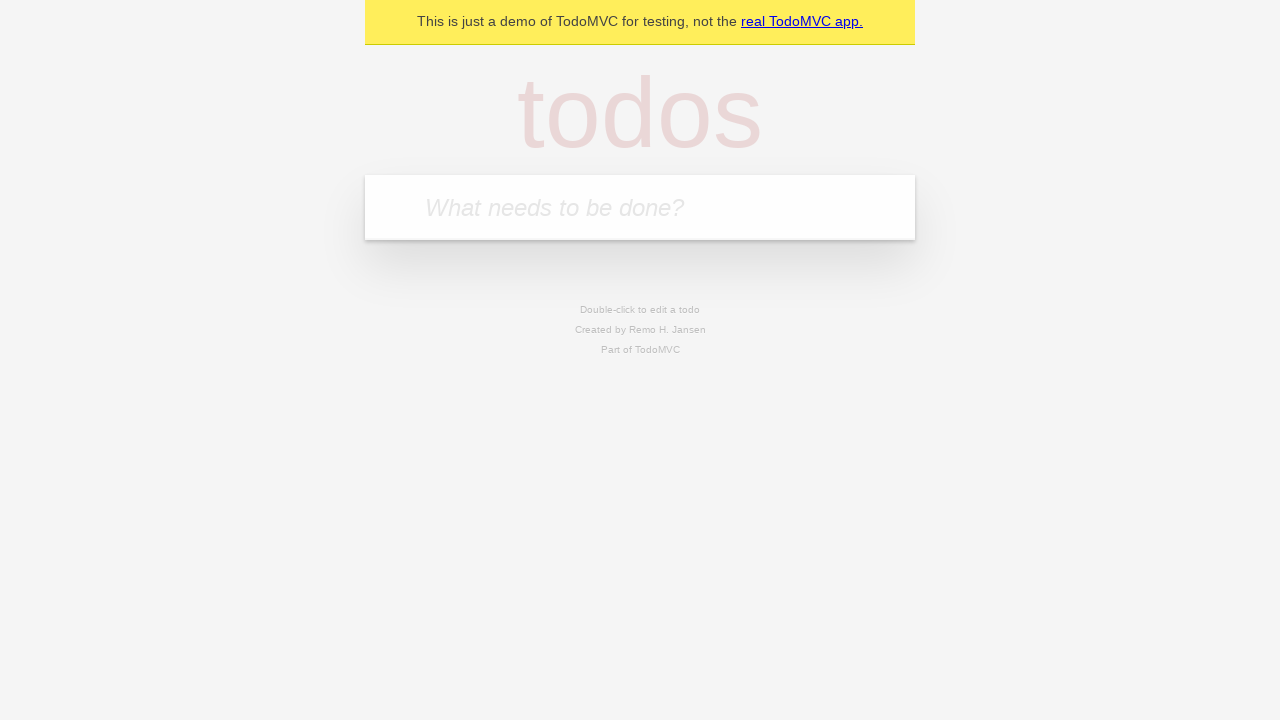

Filled new todo input with 'buy some cheese' on input.new-todo
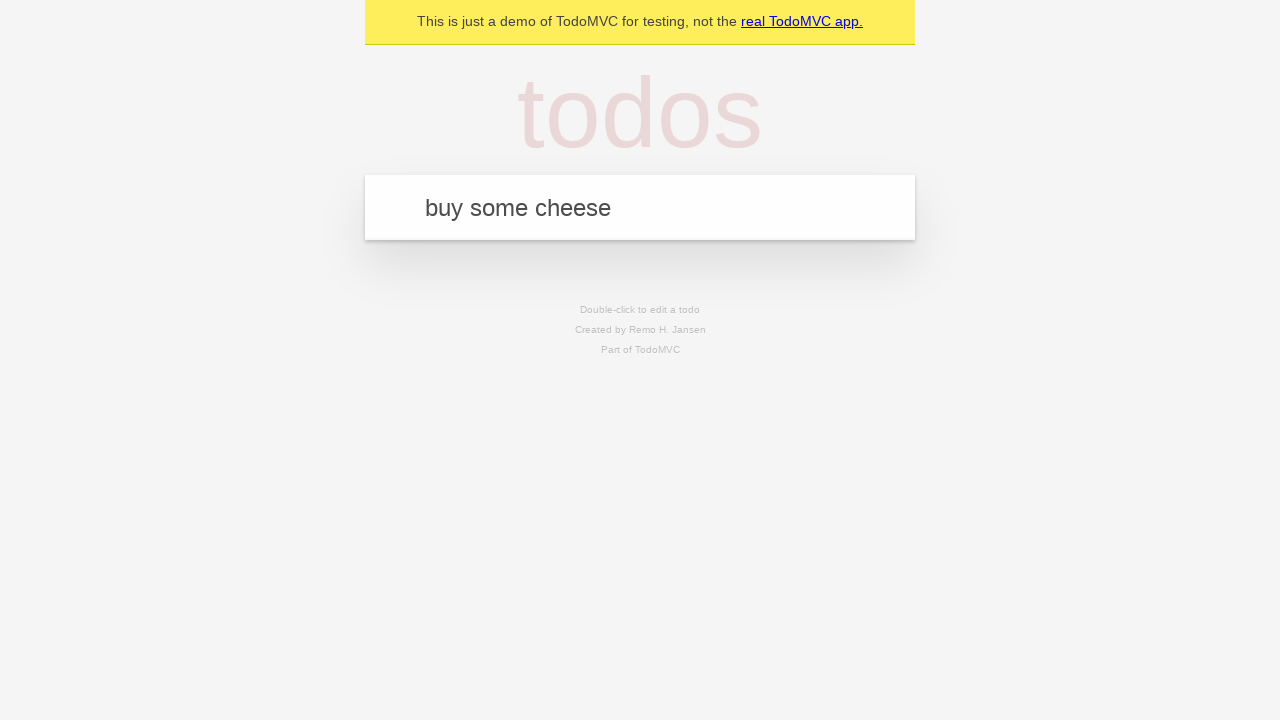

Pressed Enter to add the todo item on input.new-todo
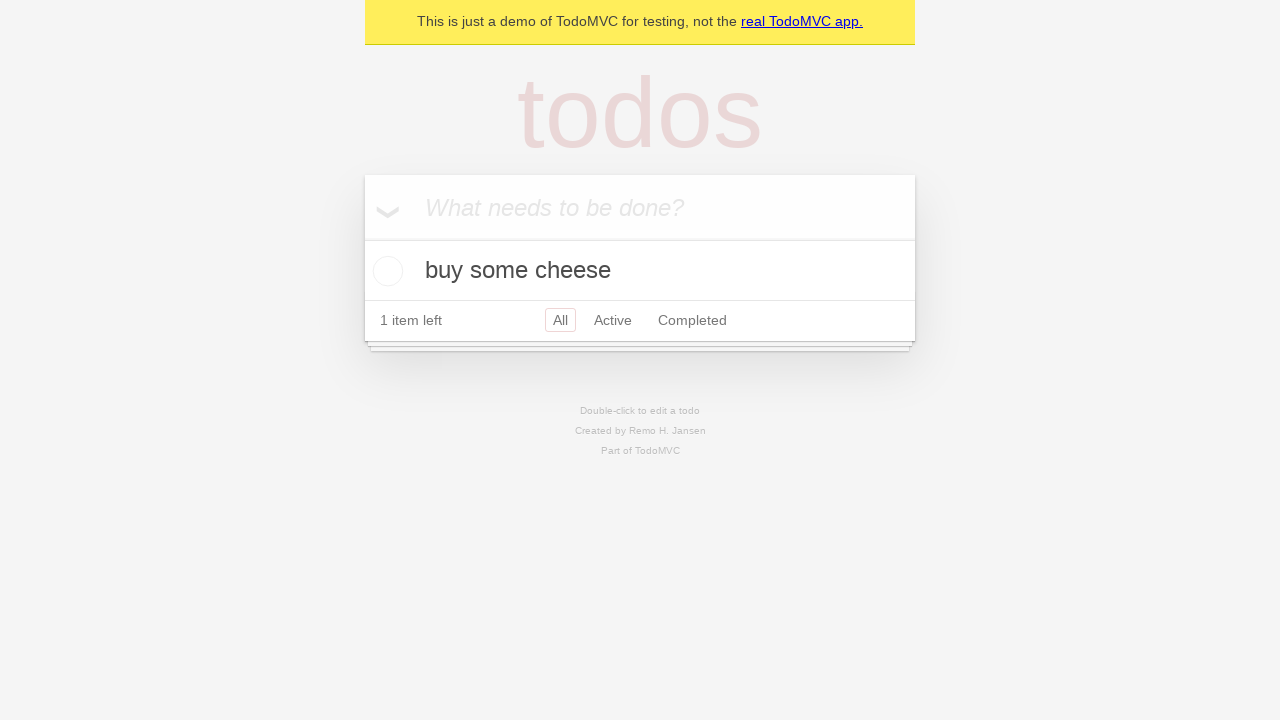

Todo item 'buy some cheese' appeared in the list
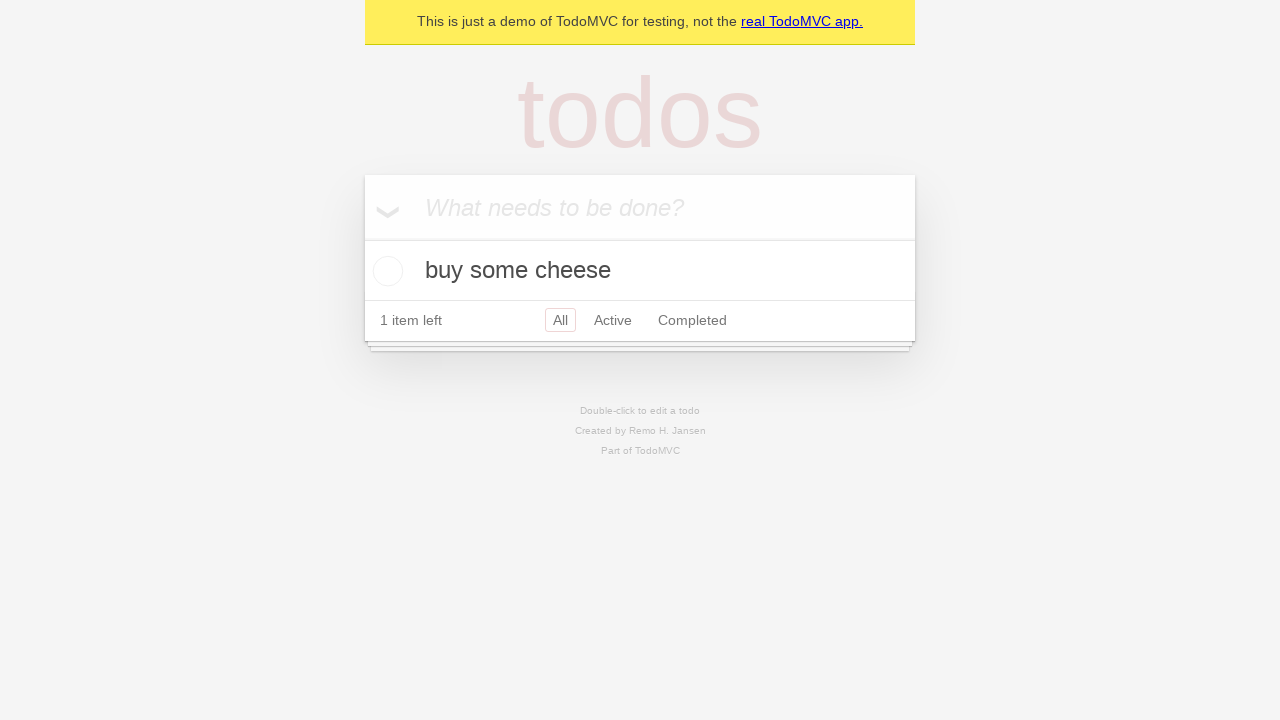

Double-clicked the todo item to enter edit mode at (640, 271) on .todo-list li:has-text("buy some cheese")
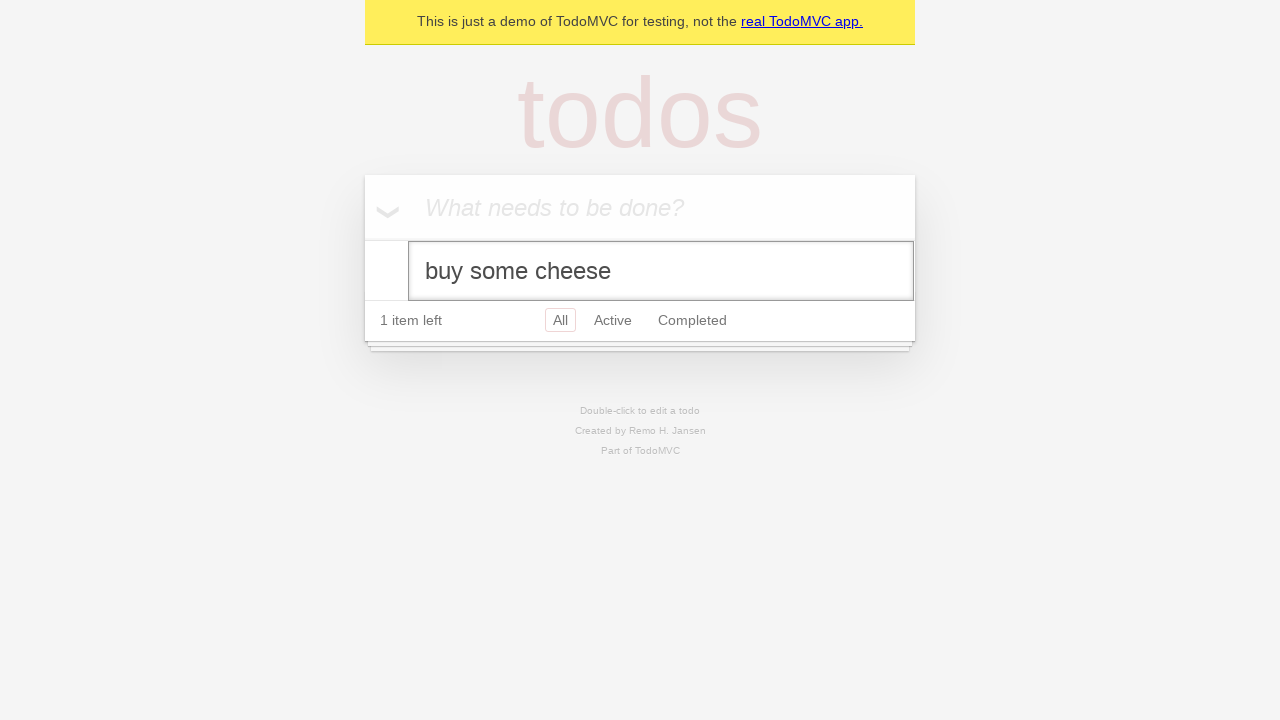

Changed todo text from 'buy some cheese' to 'buy some milk' on .todo-list li.editing input.edit
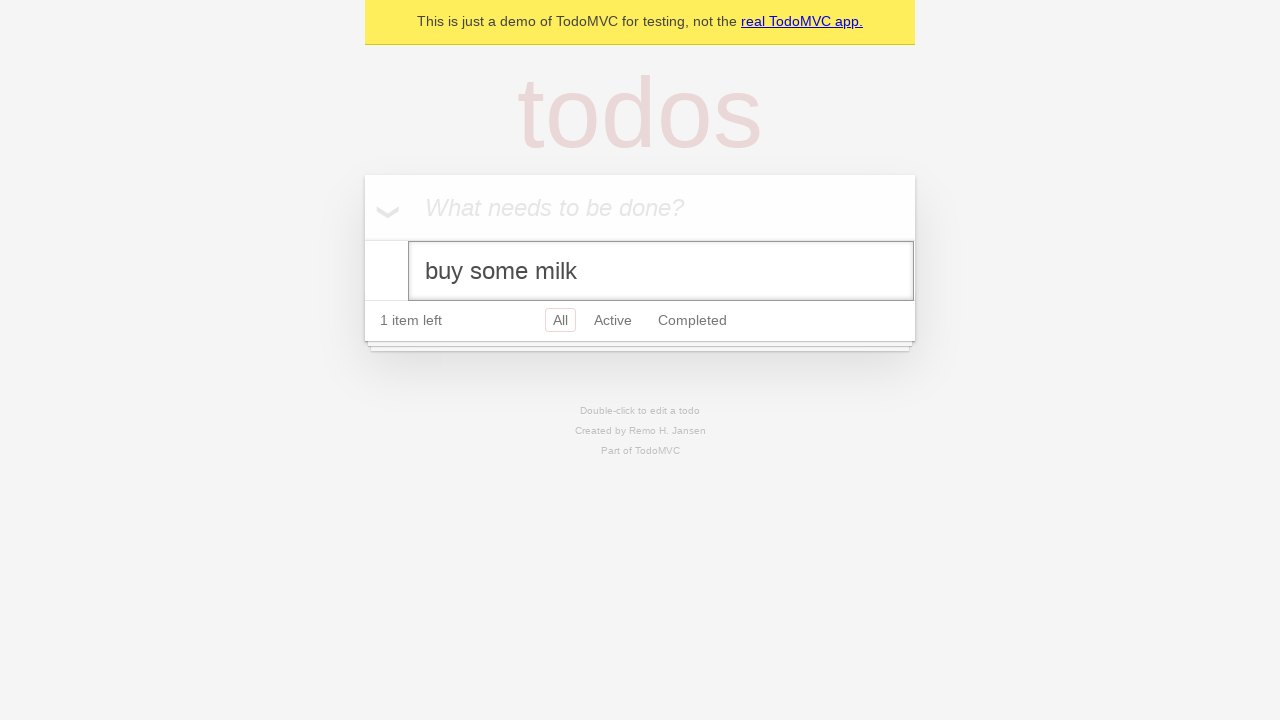

Pressed Enter to save the edited todo item on .todo-list li.editing input.edit
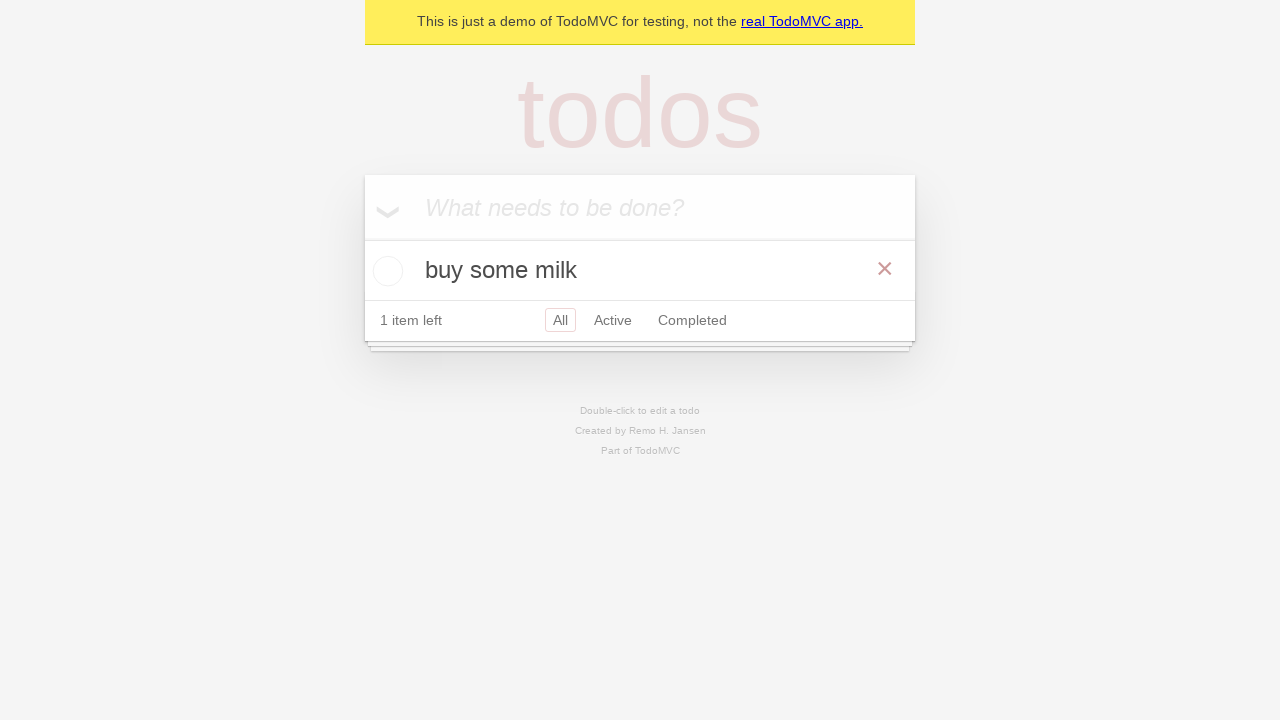

Verified the updated todo item 'buy some milk' is displayed
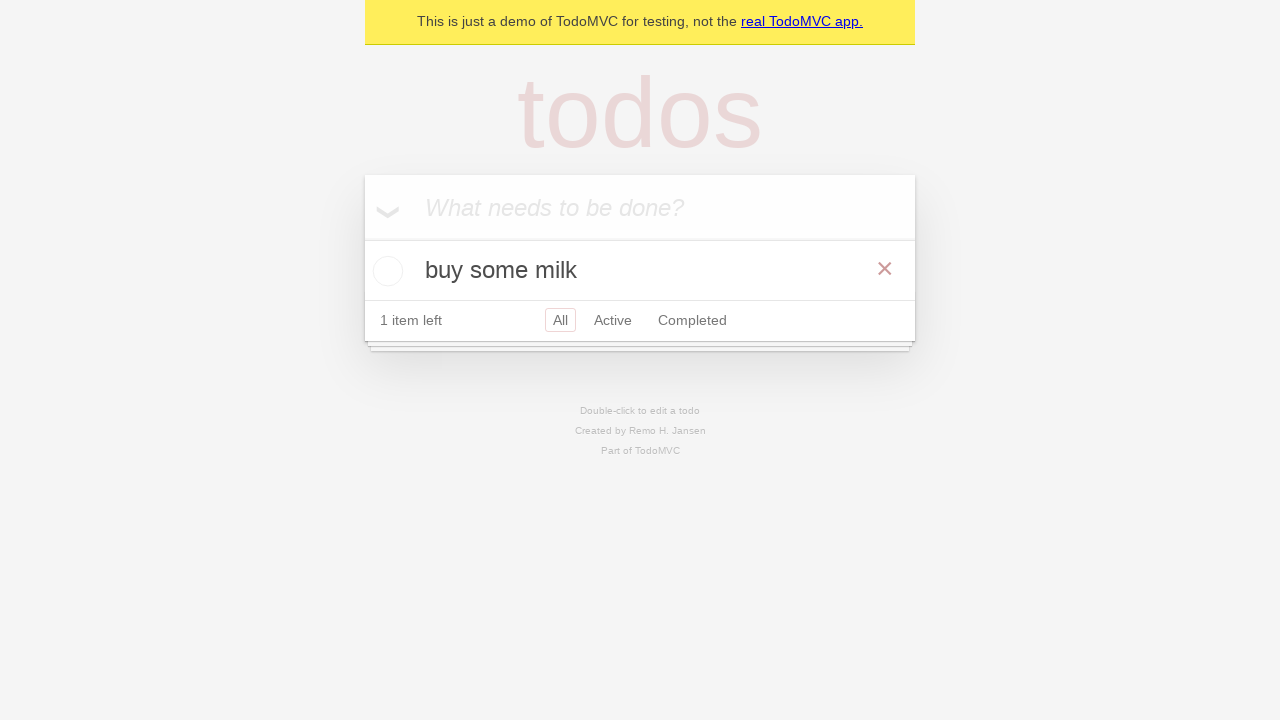

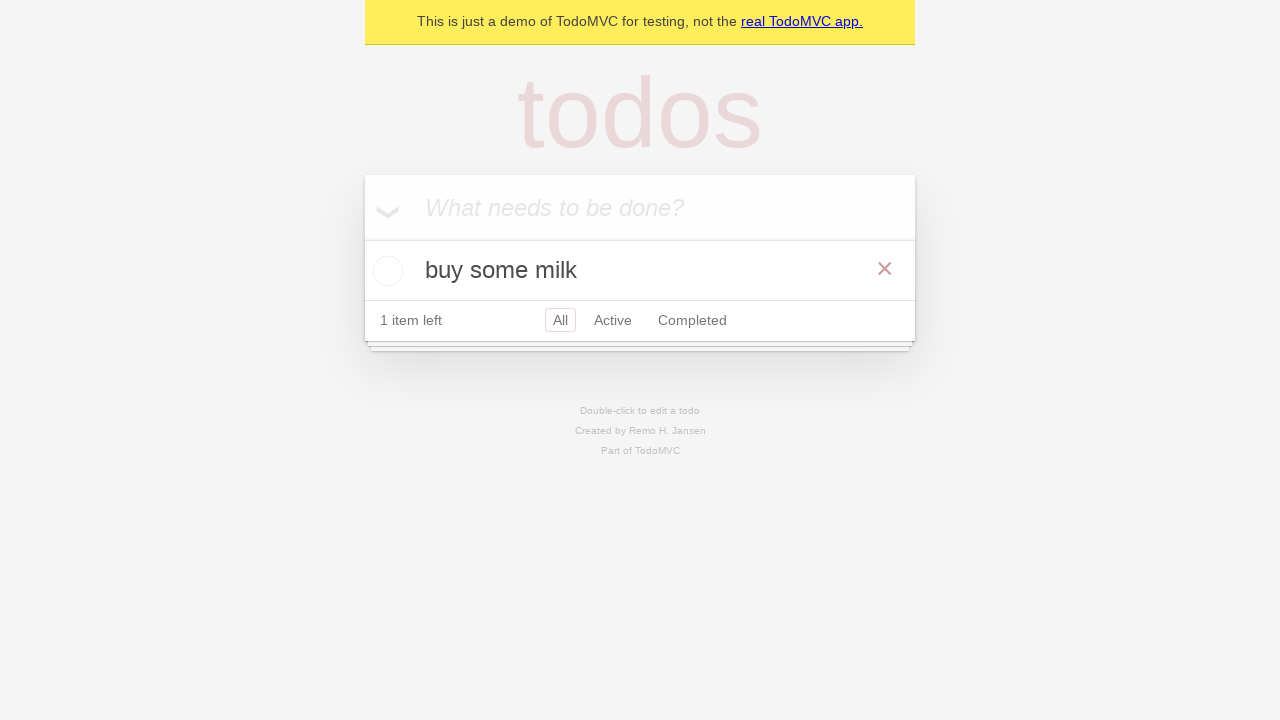